Tests passenger dropdown functionality by opening the dropdown, incrementing adult count 4 times to reach 5 adults, closing the dropdown, and verifying the displayed text shows "5 Adult"

Starting URL: https://rahulshettyacademy.com/dropdownsPractise/

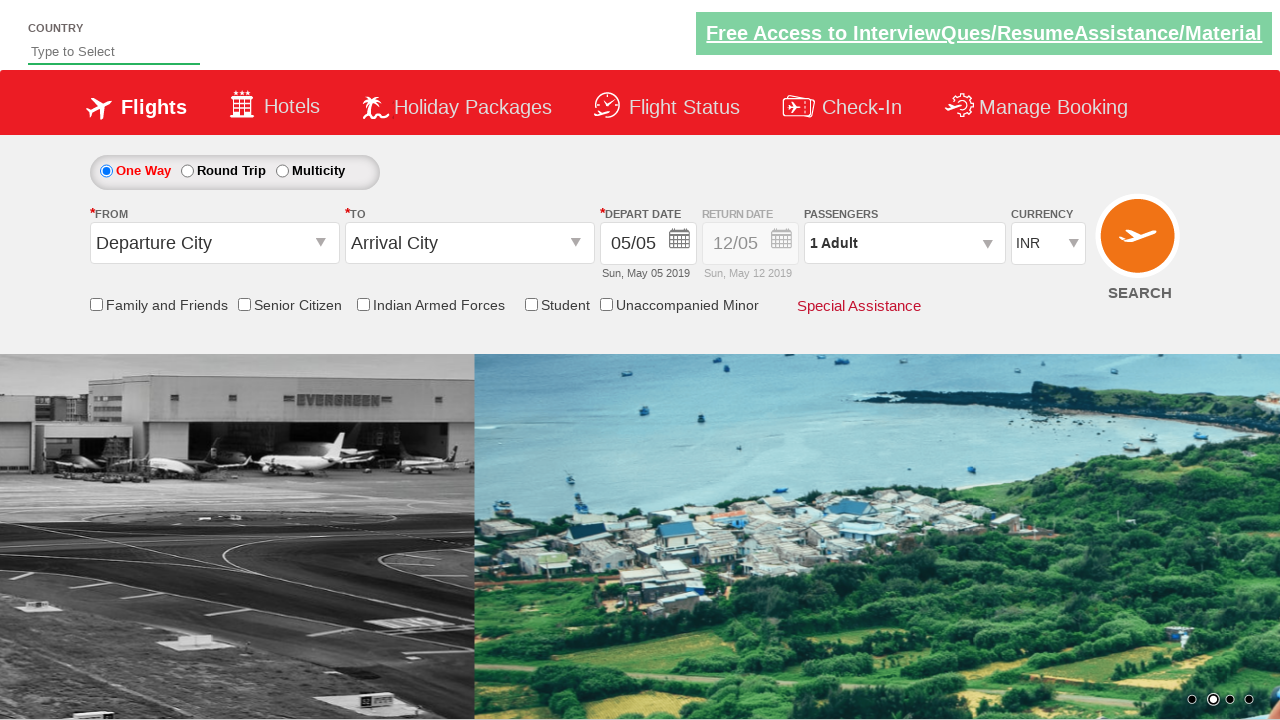

Clicked on passenger info dropdown to open it at (904, 243) on #divpaxinfo
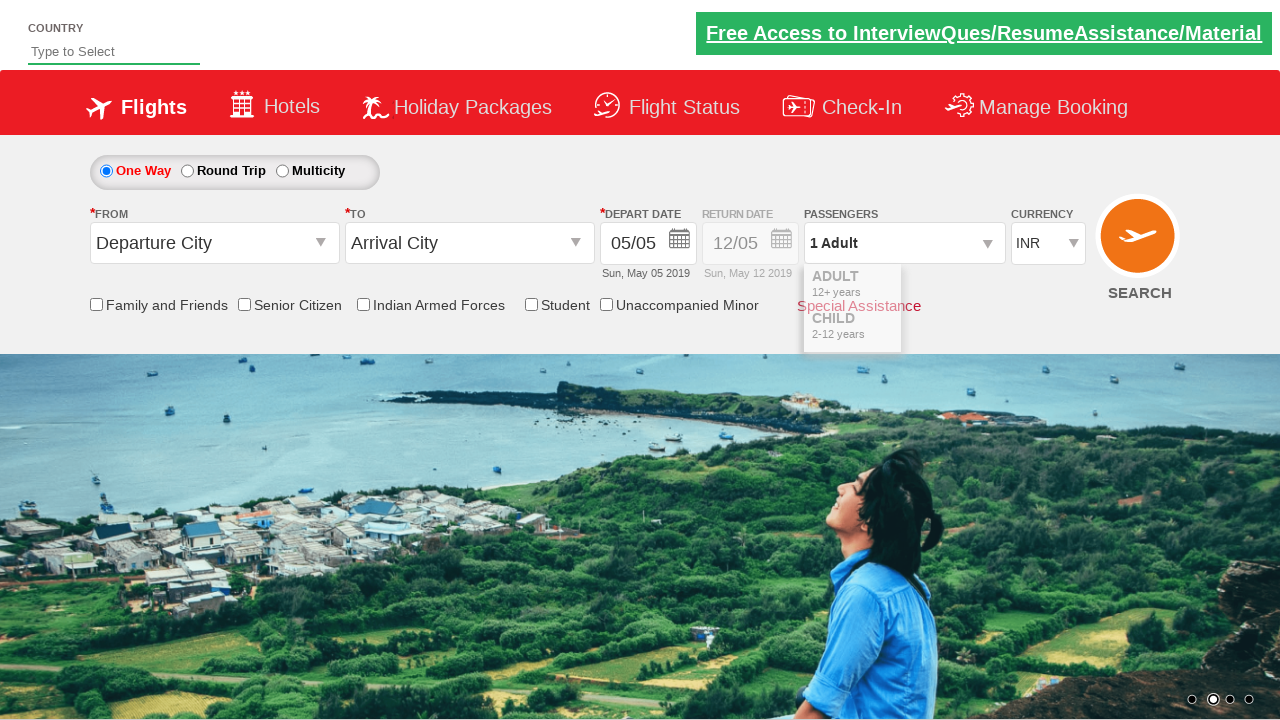

Dropdown opened and increment adult button became visible
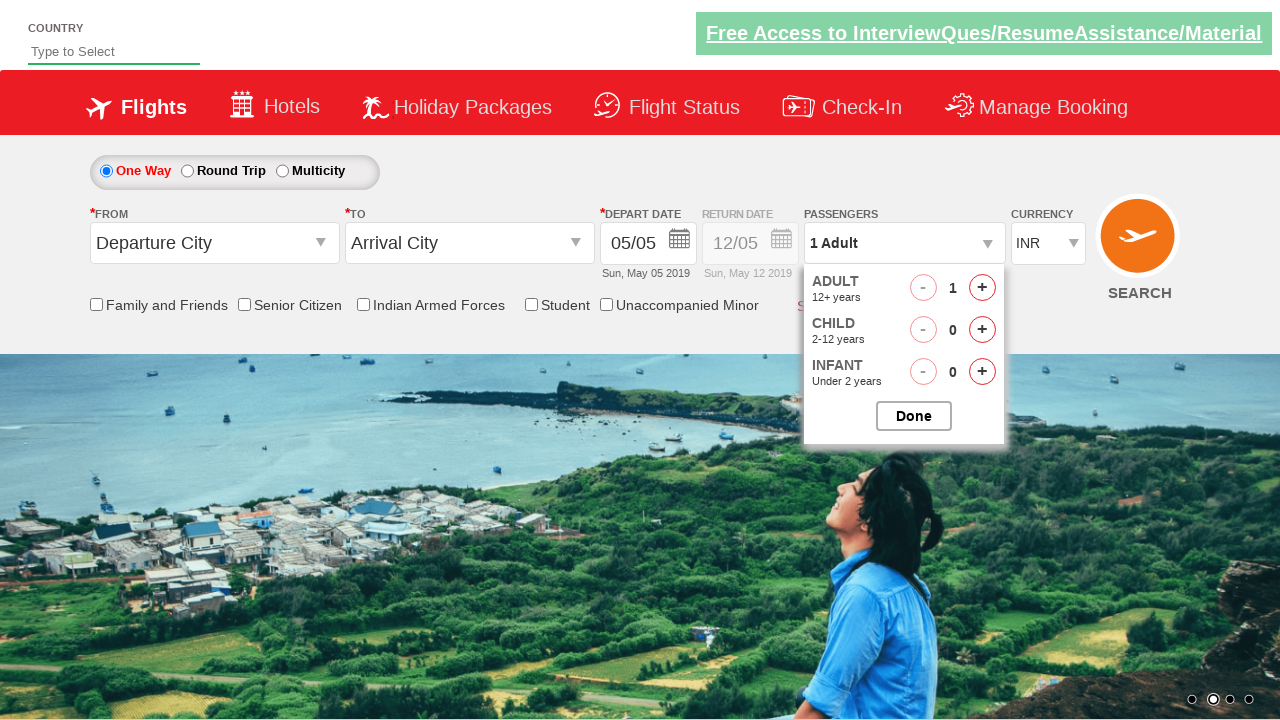

Incremented adult count (iteration 1 of 4) at (982, 288) on #hrefIncAdt
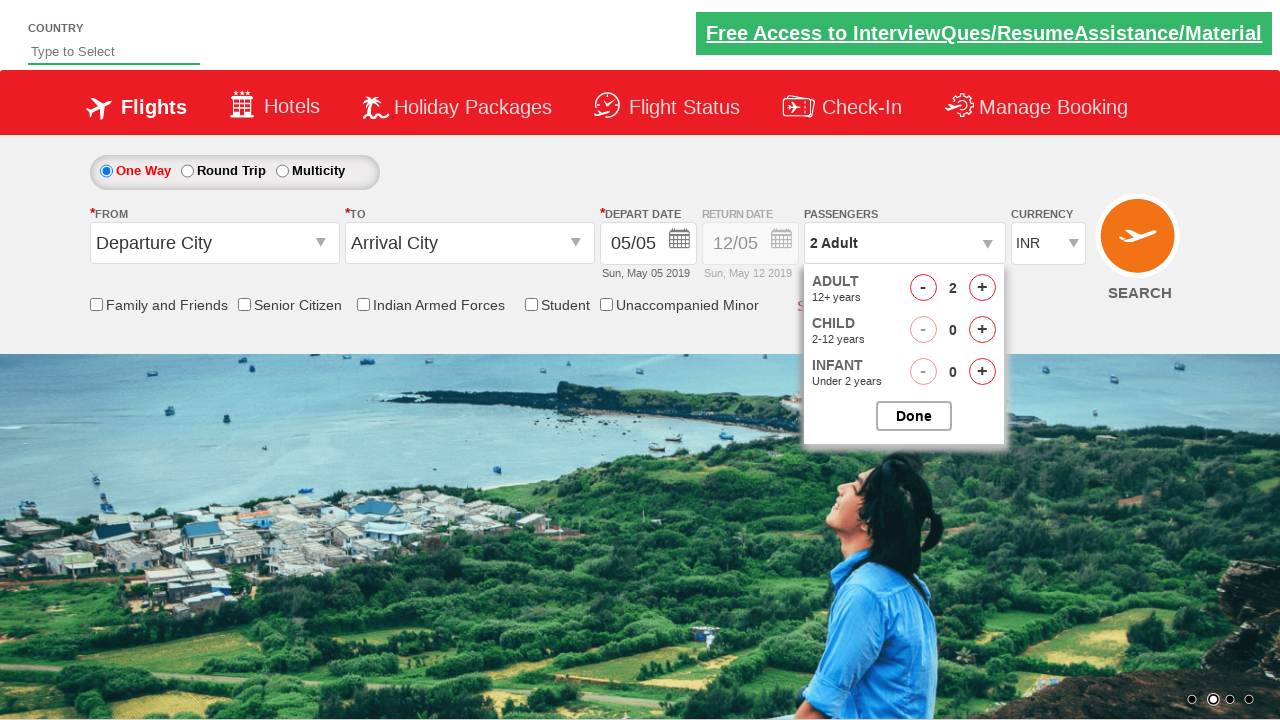

Incremented adult count (iteration 2 of 4) at (982, 288) on #hrefIncAdt
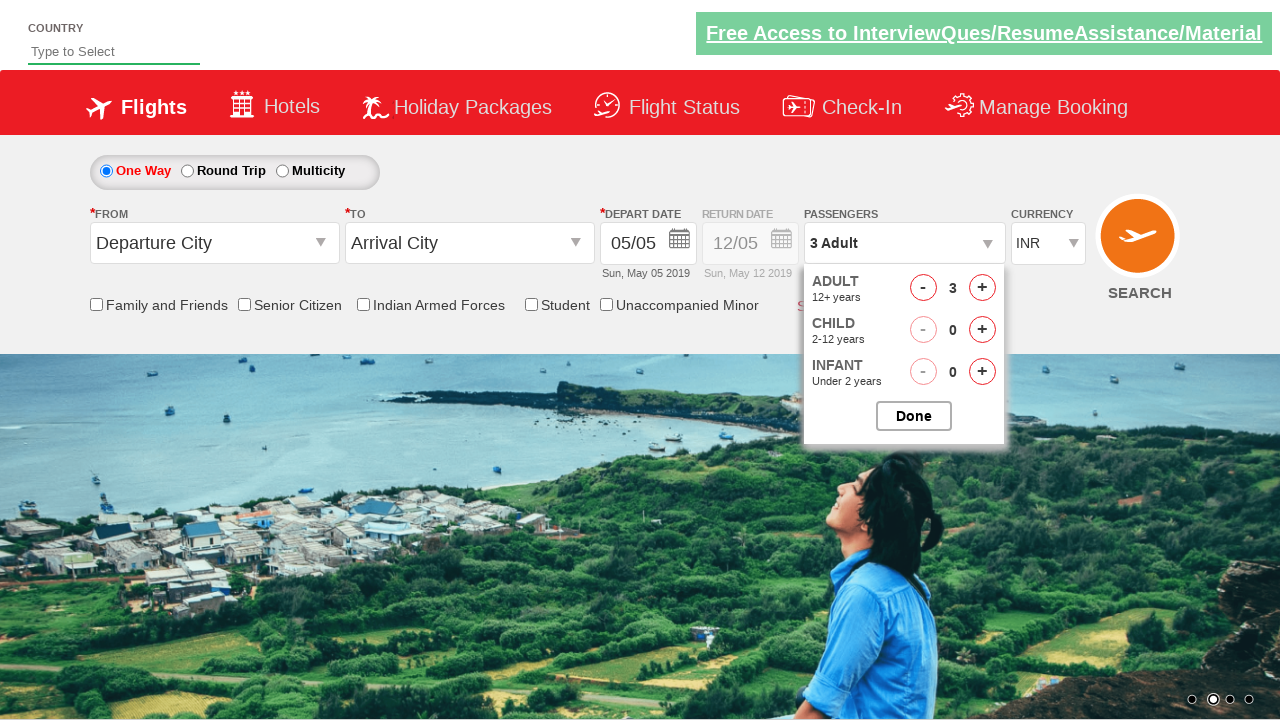

Incremented adult count (iteration 3 of 4) at (982, 288) on #hrefIncAdt
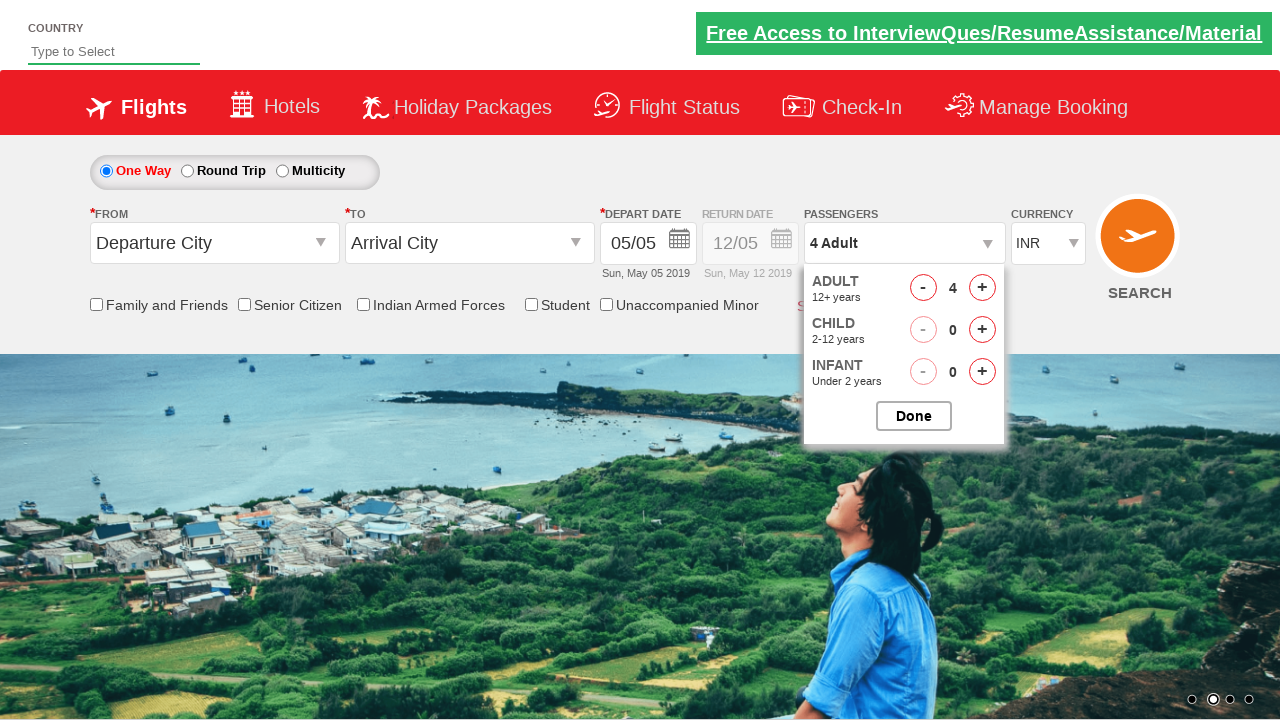

Incremented adult count (iteration 4 of 4) at (982, 288) on #hrefIncAdt
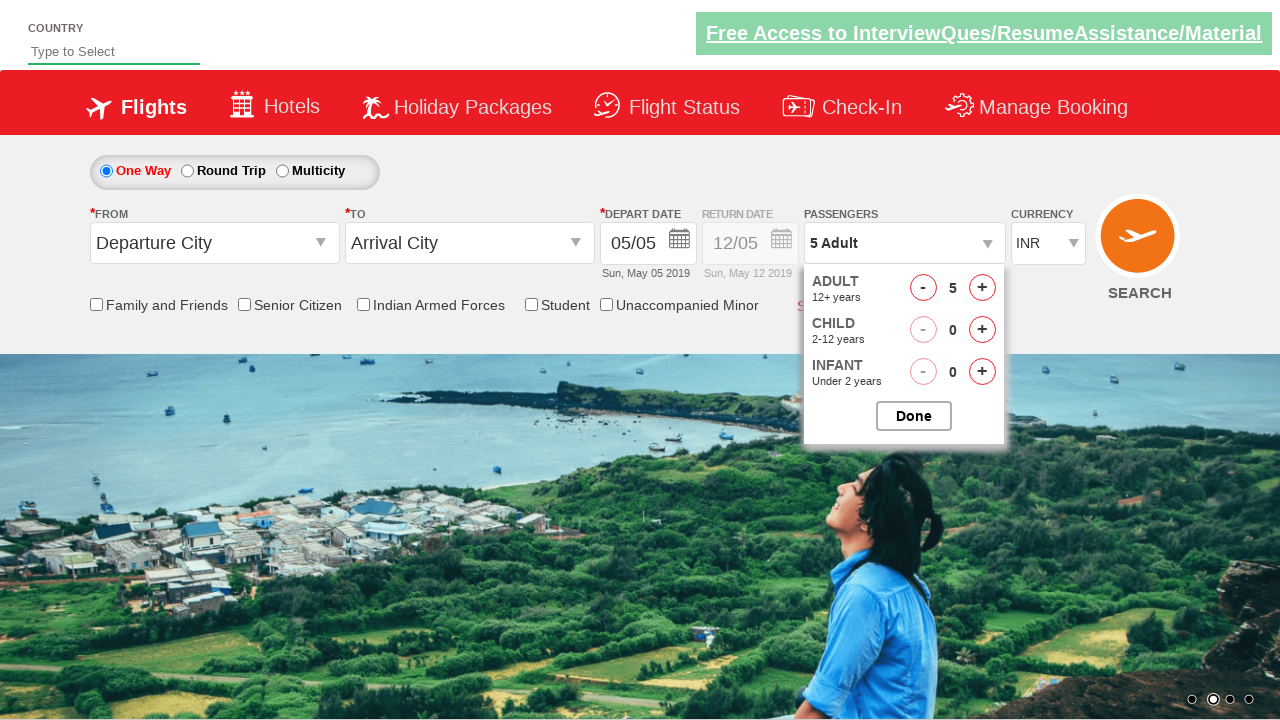

Closed the passenger options dropdown at (914, 416) on #btnclosepaxoption
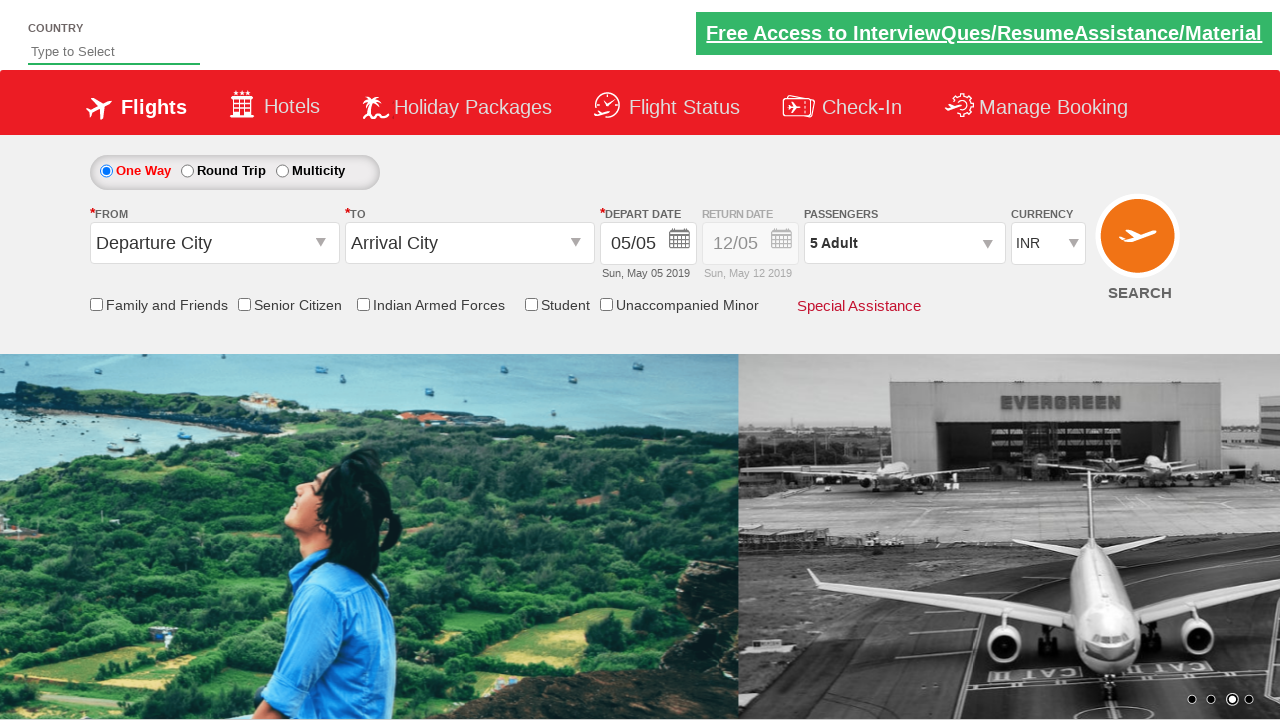

Retrieved passenger info text content
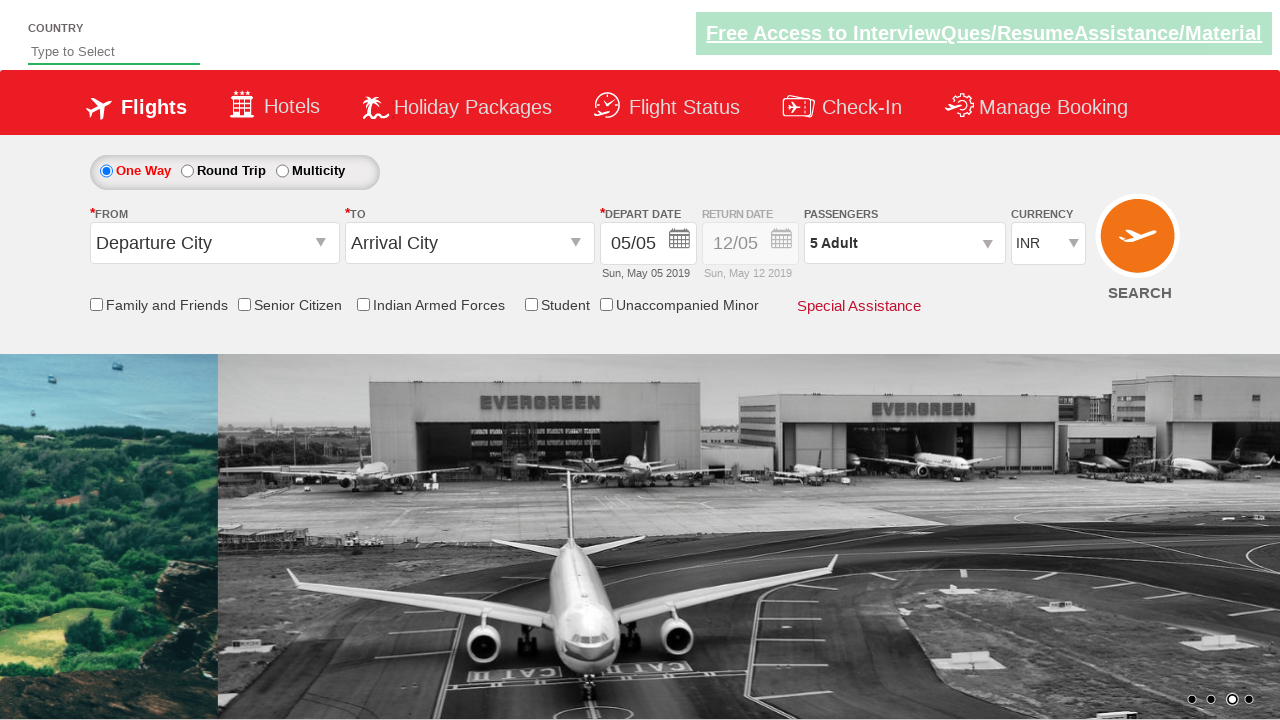

Verified passenger info displays '5 Adult' as expected
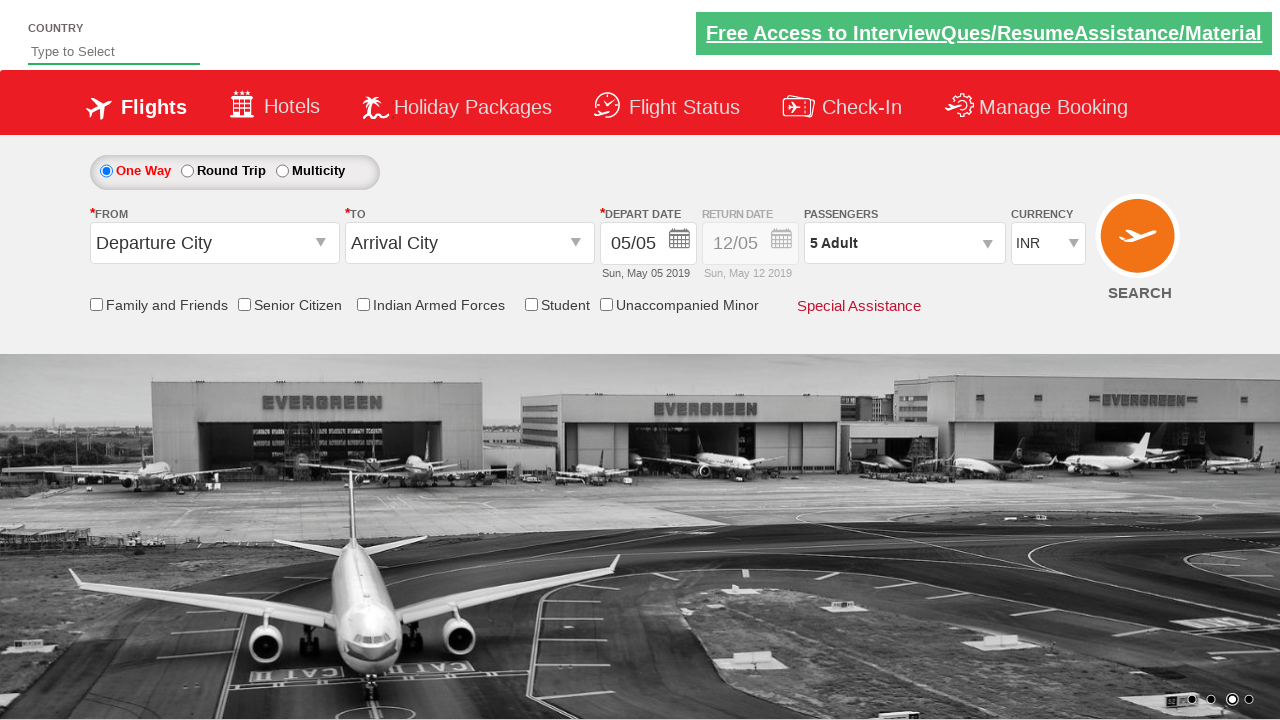

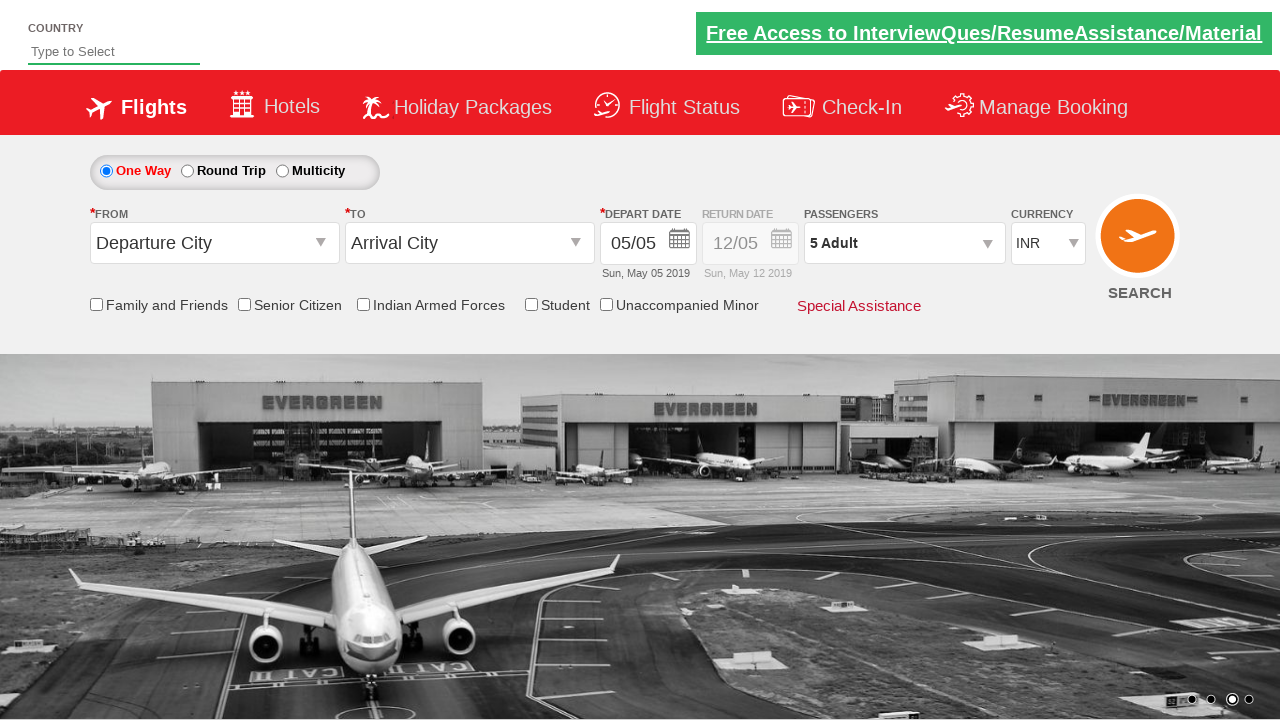